Tests various alert interactions on a practice page including accepting alerts, dismissing confirm dialogs, handling sweet/modal dialogs, and interacting with prompt boxes by entering text and dismissing them.

Starting URL: https://leafground.com/alert.xhtml

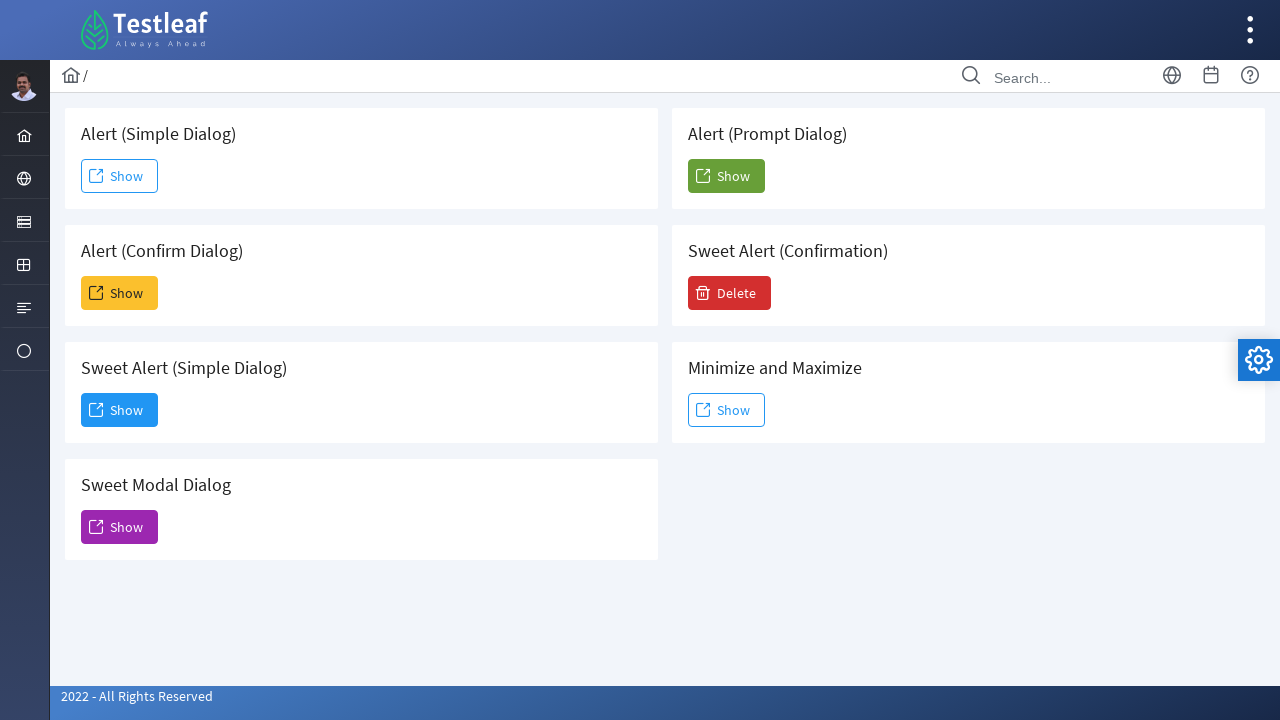

Clicked button to trigger alert dialog at (120, 176) on xpath=//*[@id='j_idt88:j_idt91']/span[2]
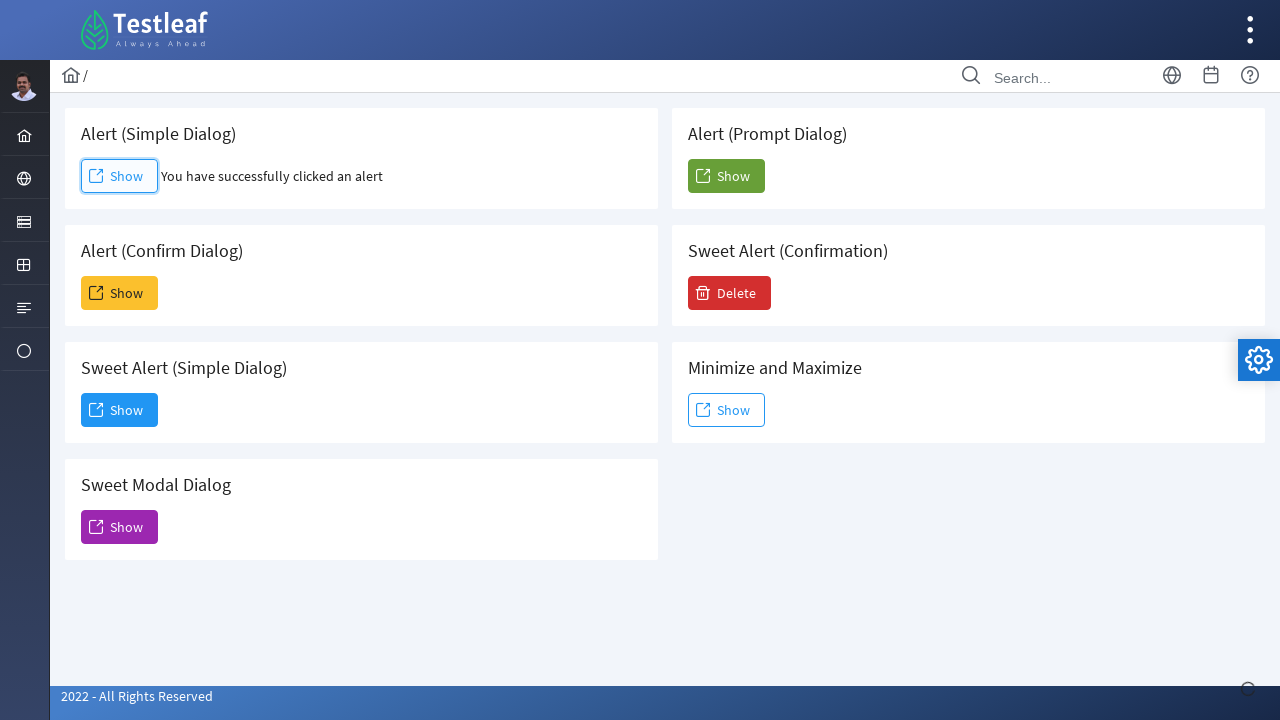

Alert accepted
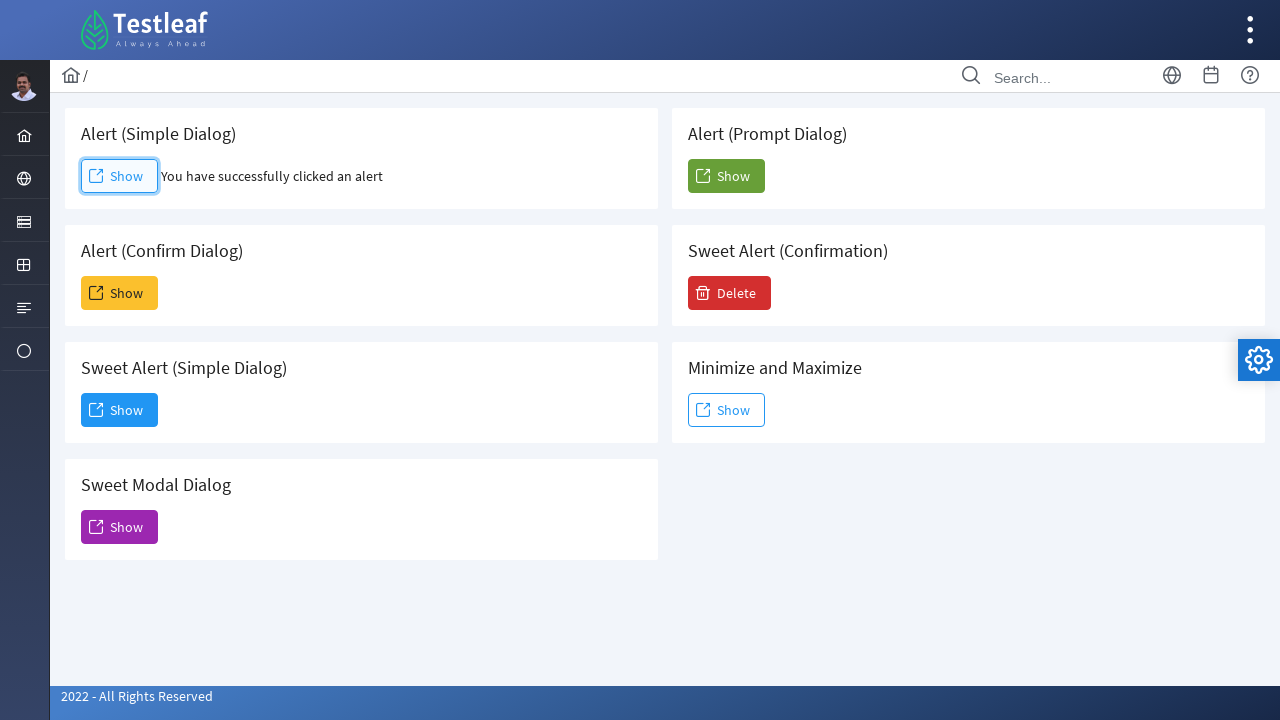

Clicked button to trigger confirm dialog at (120, 293) on xpath=//*[@id='j_idt88:j_idt93']/span[2]
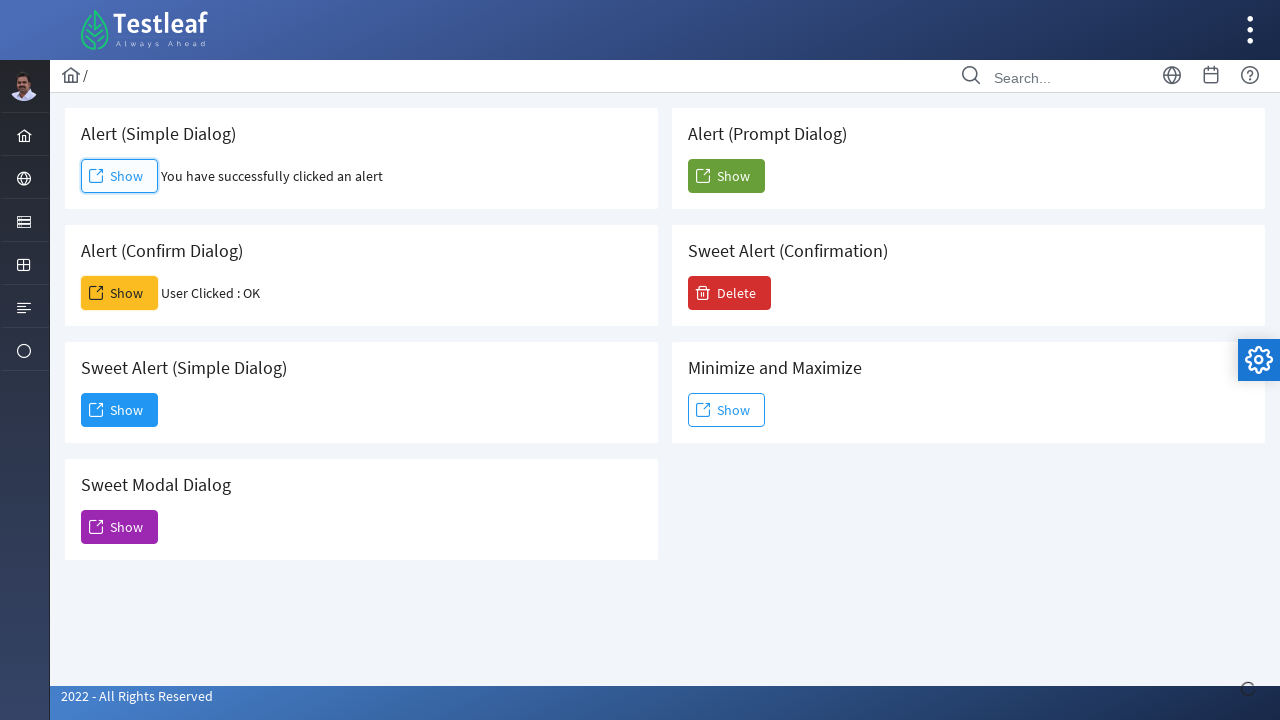

Confirm dialog dismissed/cancelled
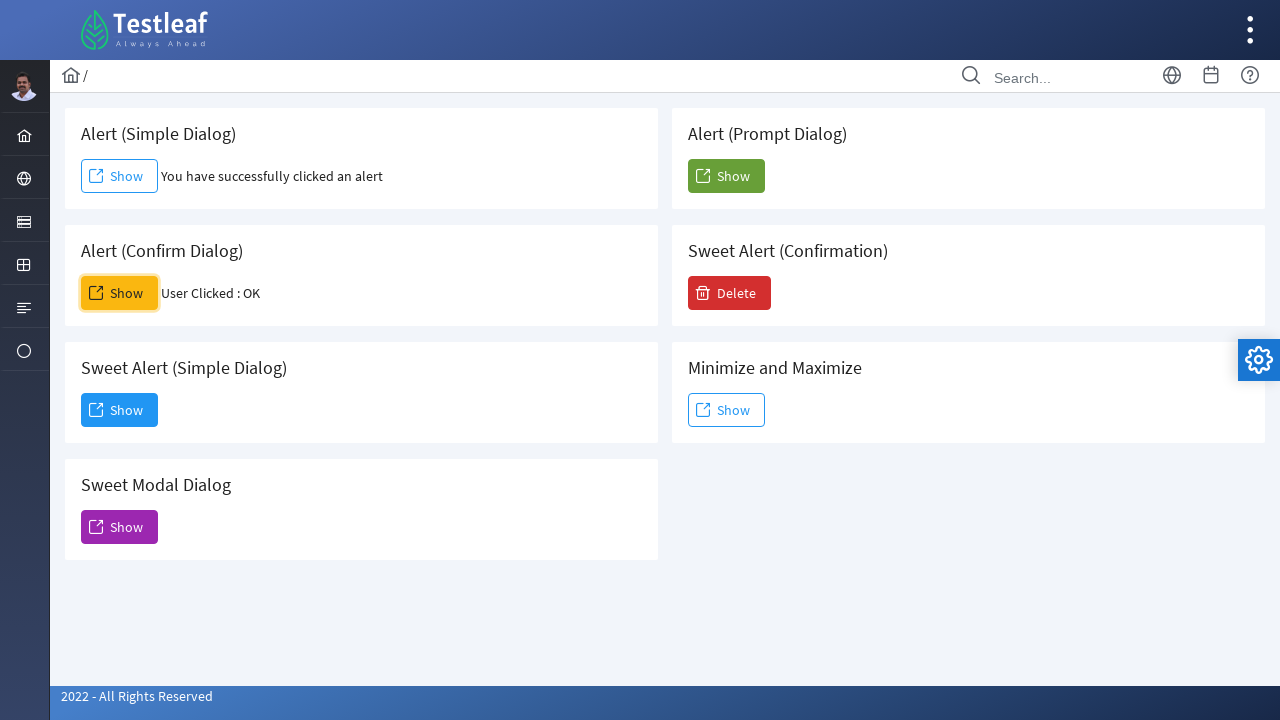

Clicked button to trigger simple dialog at (120, 410) on xpath=//*[@id='j_idt88:j_idt95']/span[2]
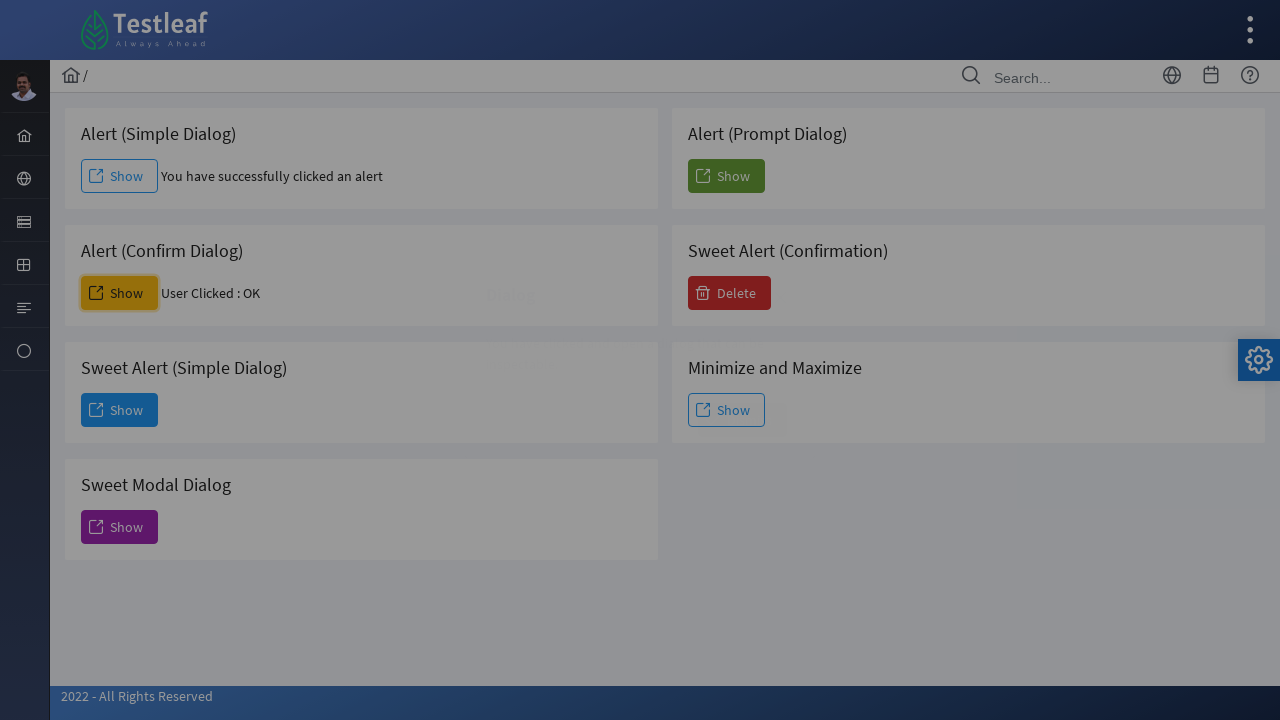

Waited 3 seconds for simple dialog to appear
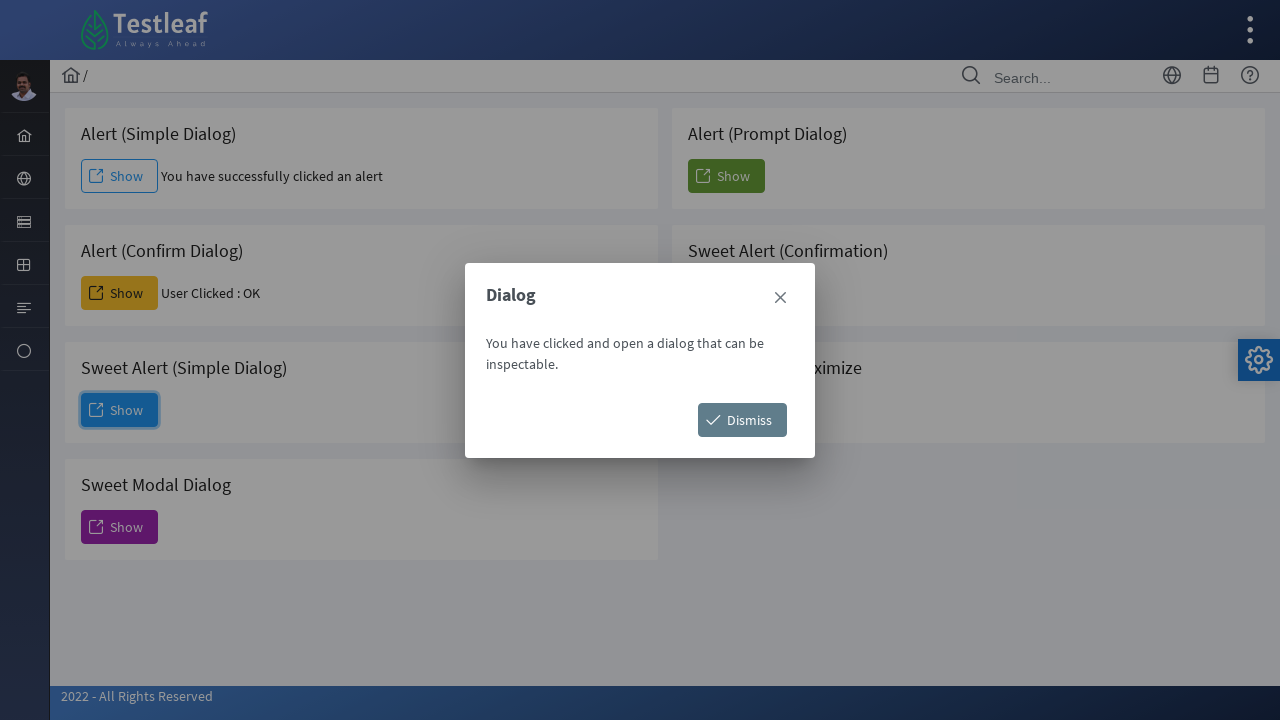

Clicked button to dismiss simple dialog at (742, 420) on xpath=//*[@id='j_idt88:j_idt98']/span[2]
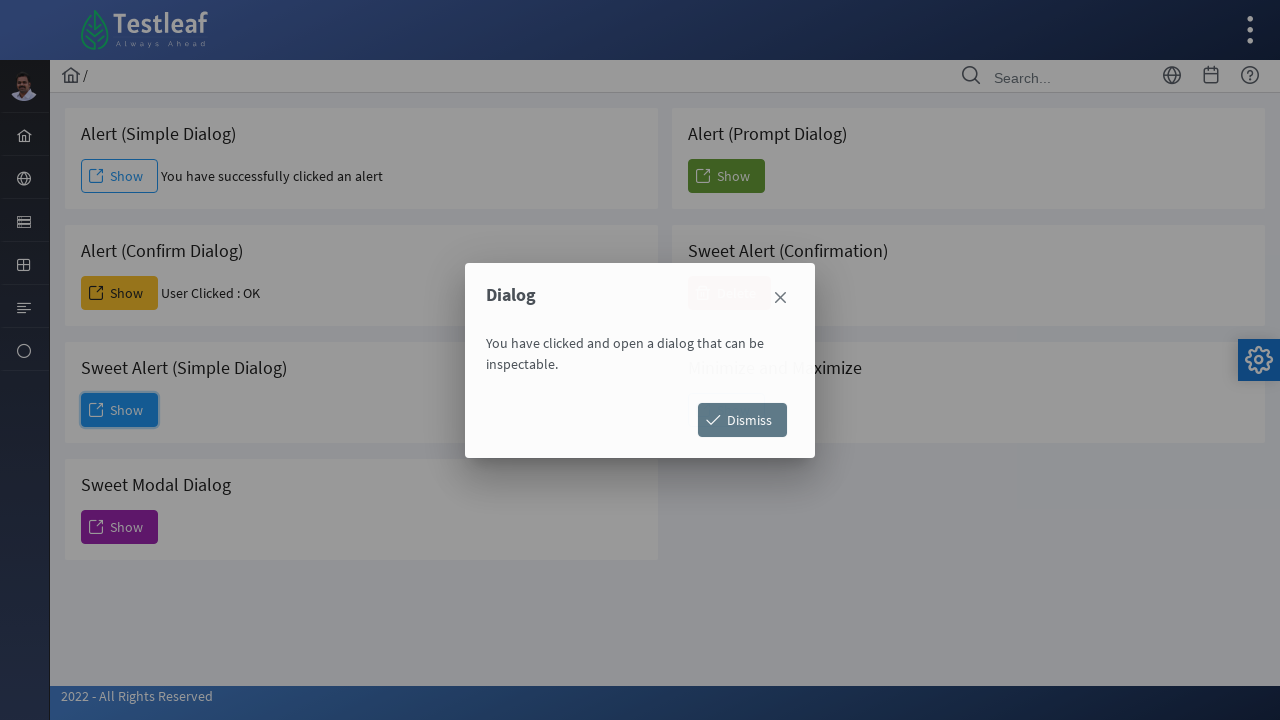

Clicked button to open modal dialog at (120, 527) on xpath=//*[@id='j_idt88:j_idt100']/span[2]
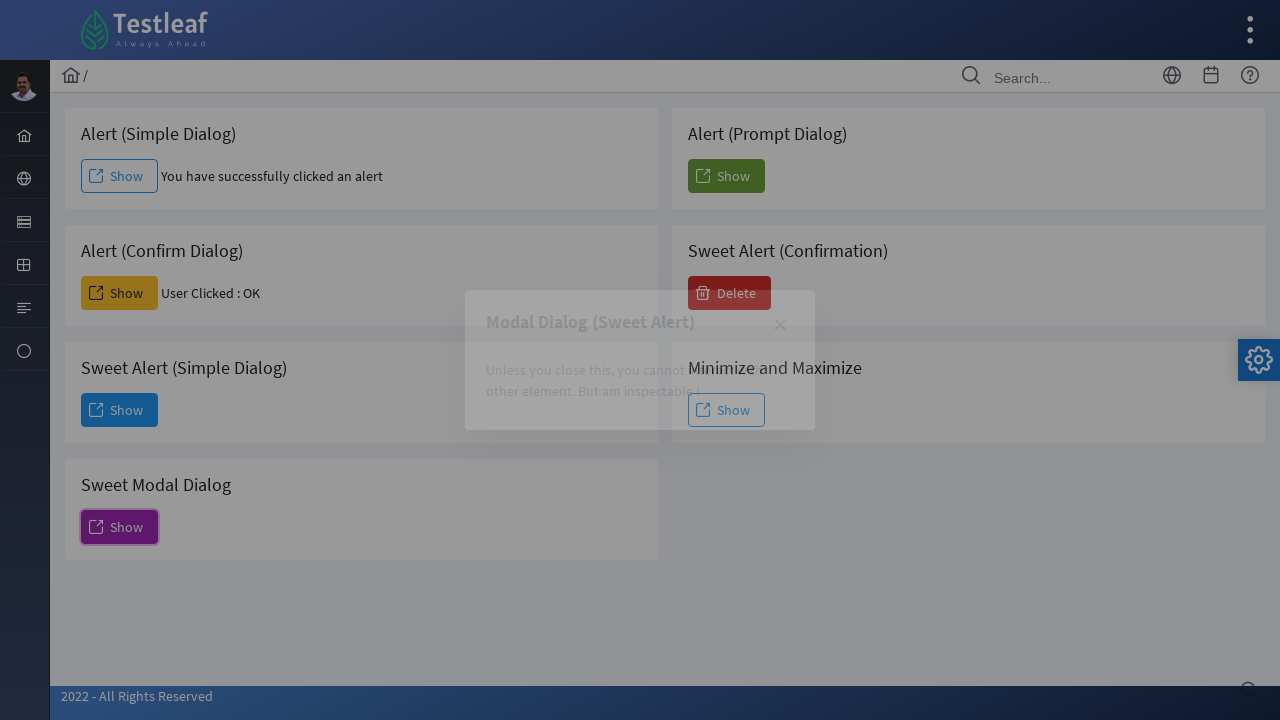

Waited 3 seconds for modal dialog to fully load
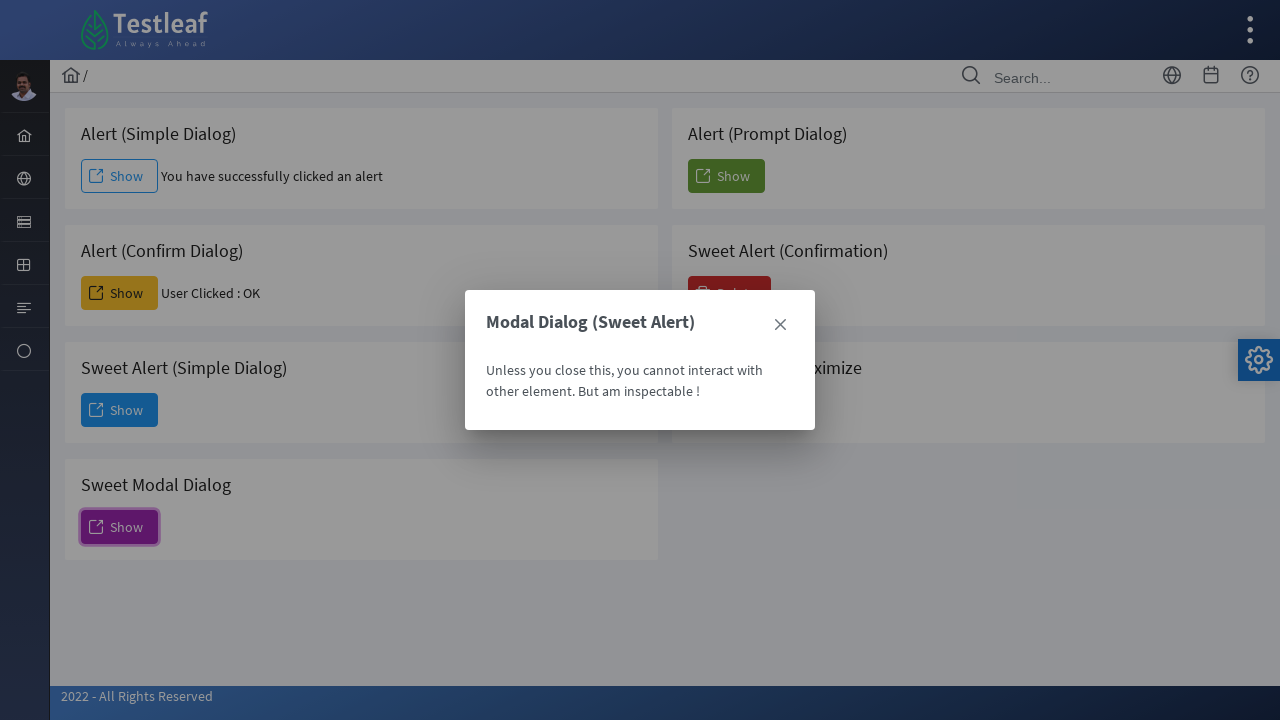

Clicked close button (X) to close modal dialog at (780, 325) on xpath=//*[@id='j_idt88:j_idt101']/div[1]/a/span
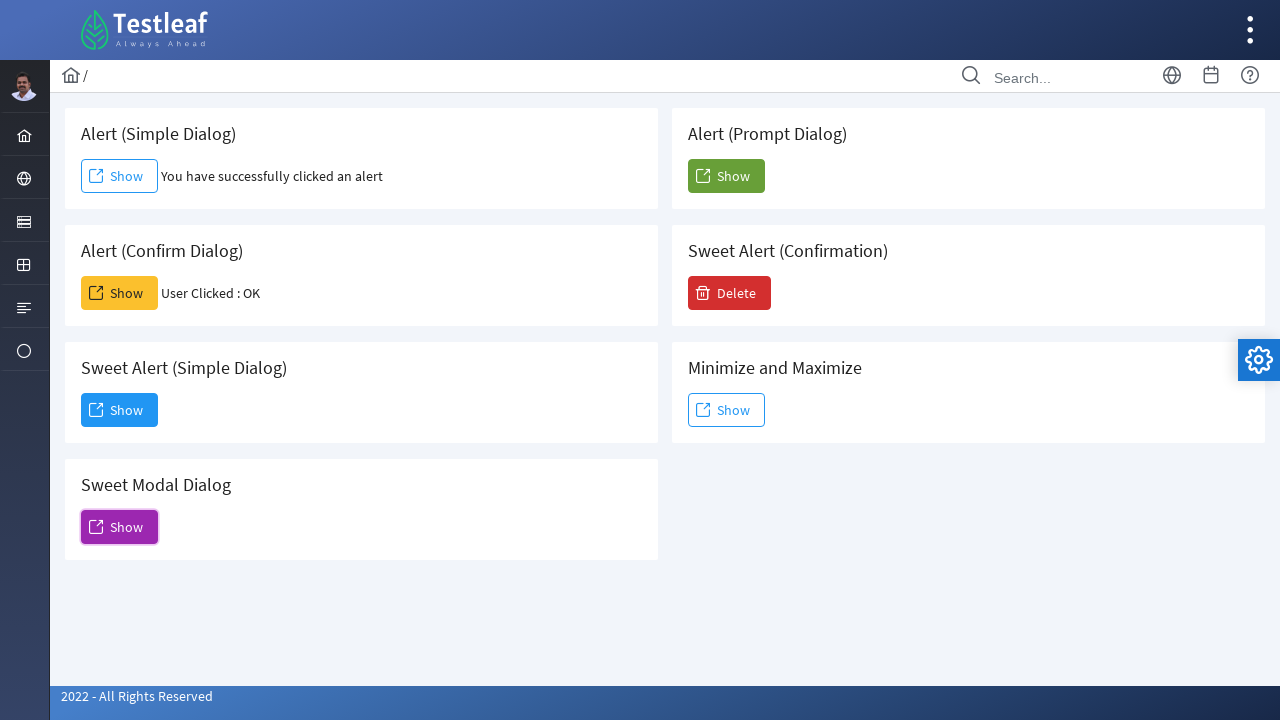

Set up handler to accept prompt dialog with text 'TestUser247'
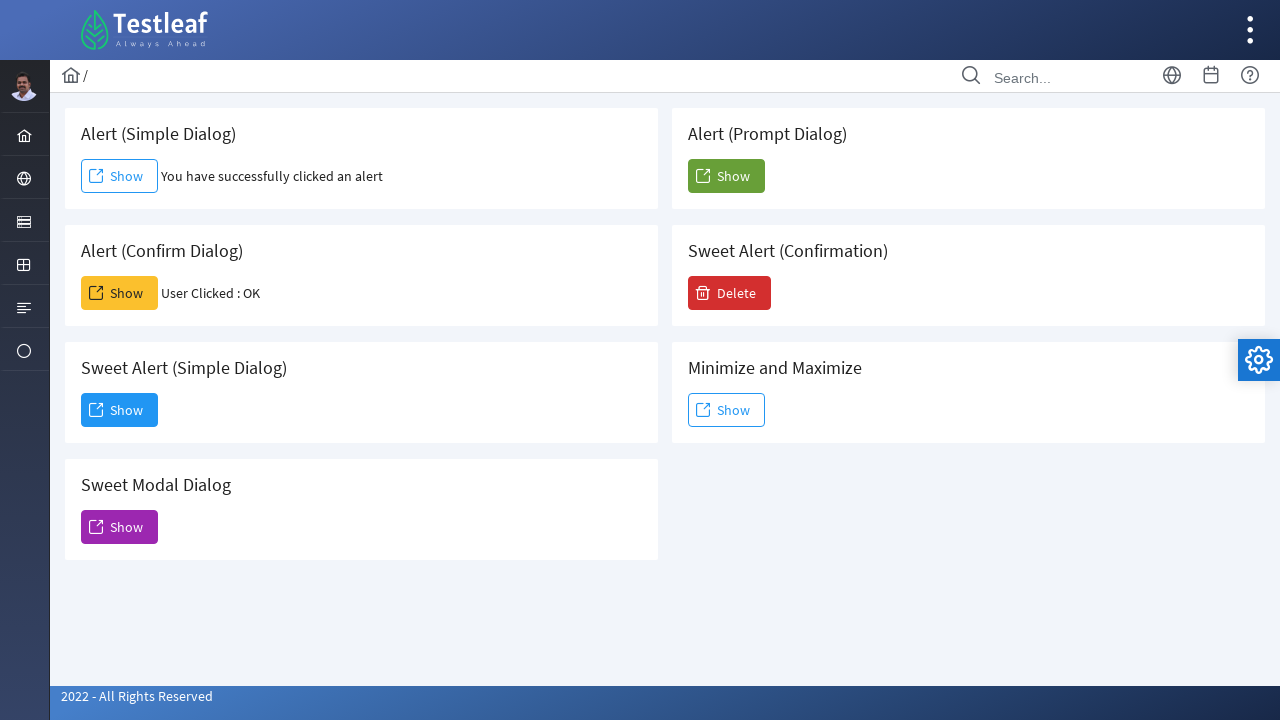

Clicked button to trigger prompt dialog and entered text at (726, 176) on xpath=//*[@id='j_idt88:j_idt104']/span[2]
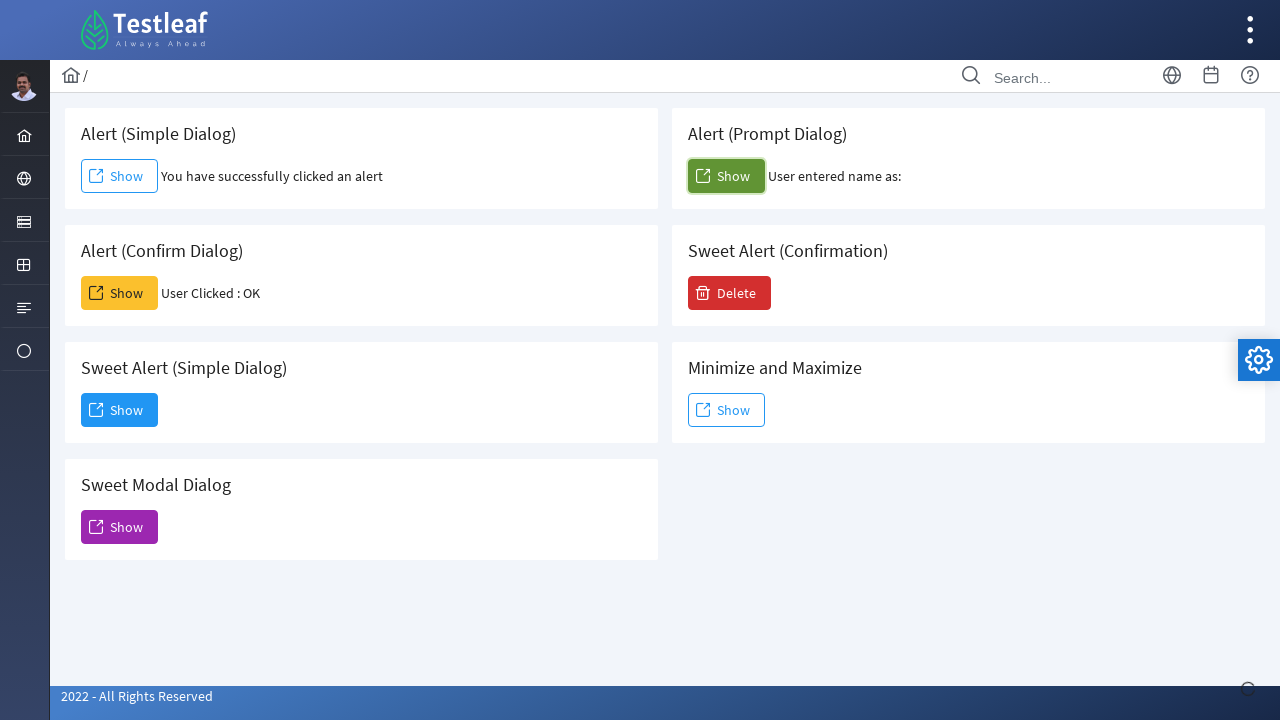

Set up handler to dismiss prompt dialog without entering text
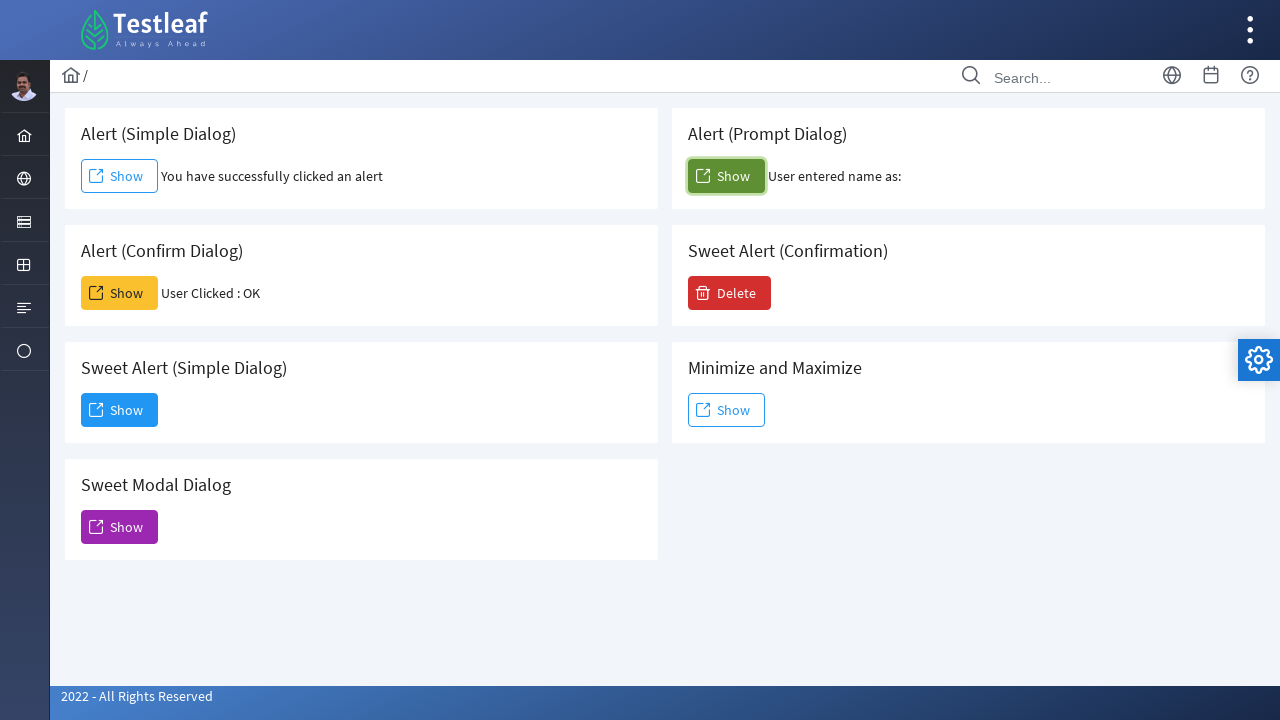

Clicked button to trigger prompt dialog and dismissed it at (726, 176) on xpath=//*[@id='j_idt88:j_idt104']/span[2]
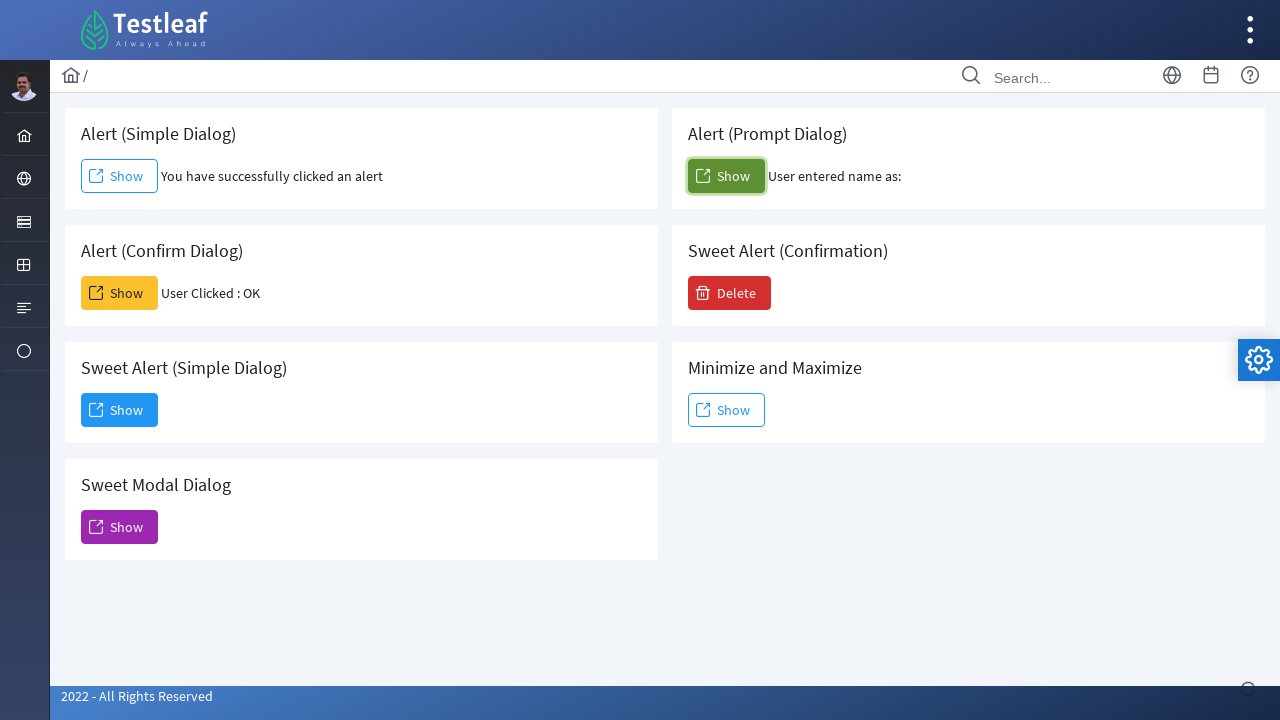

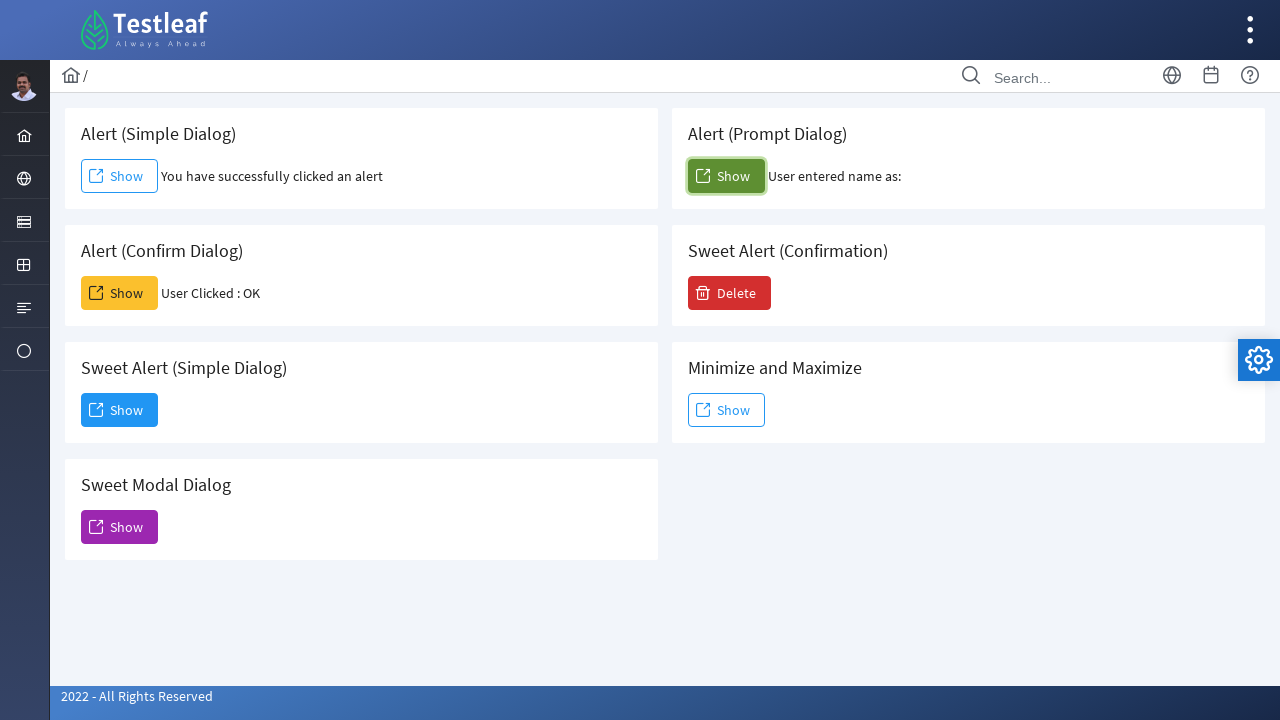